Navigates to the registration page by clicking the Register link

Starting URL: http://shop.qa.rs

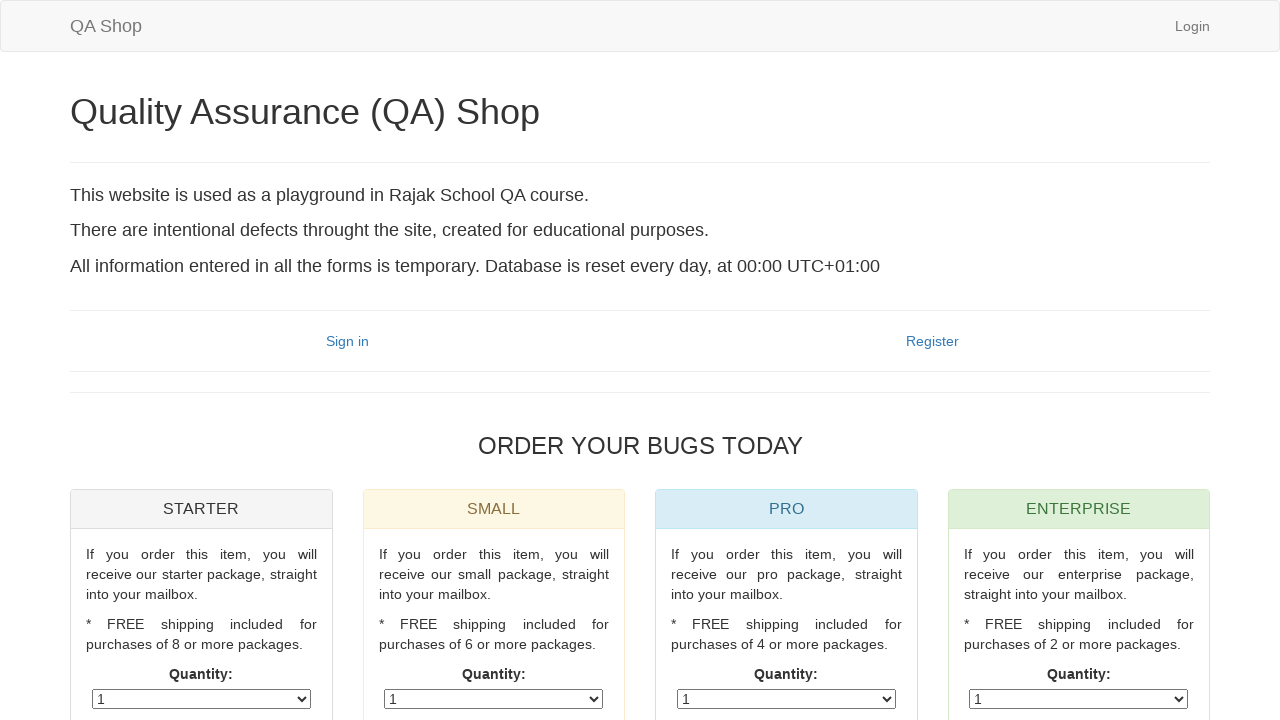

Clicked Register link to navigate to registration page at (932, 341) on a:text("Register")
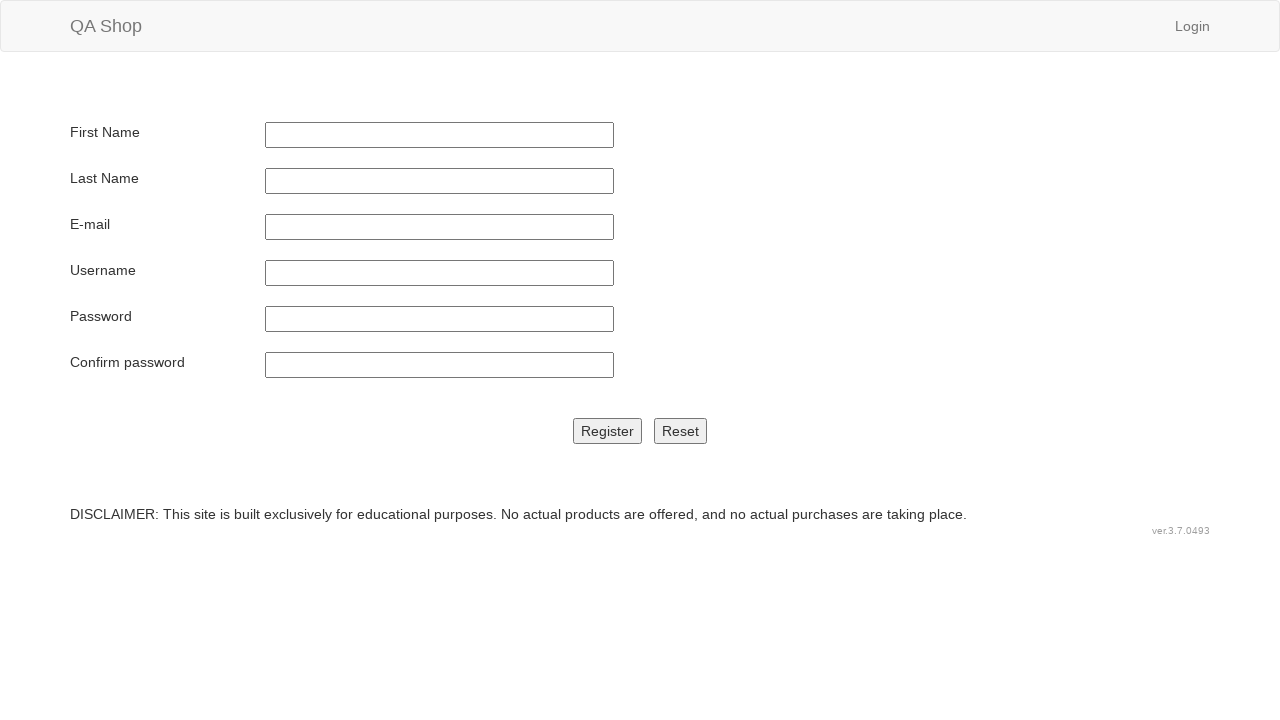

Located registration button element
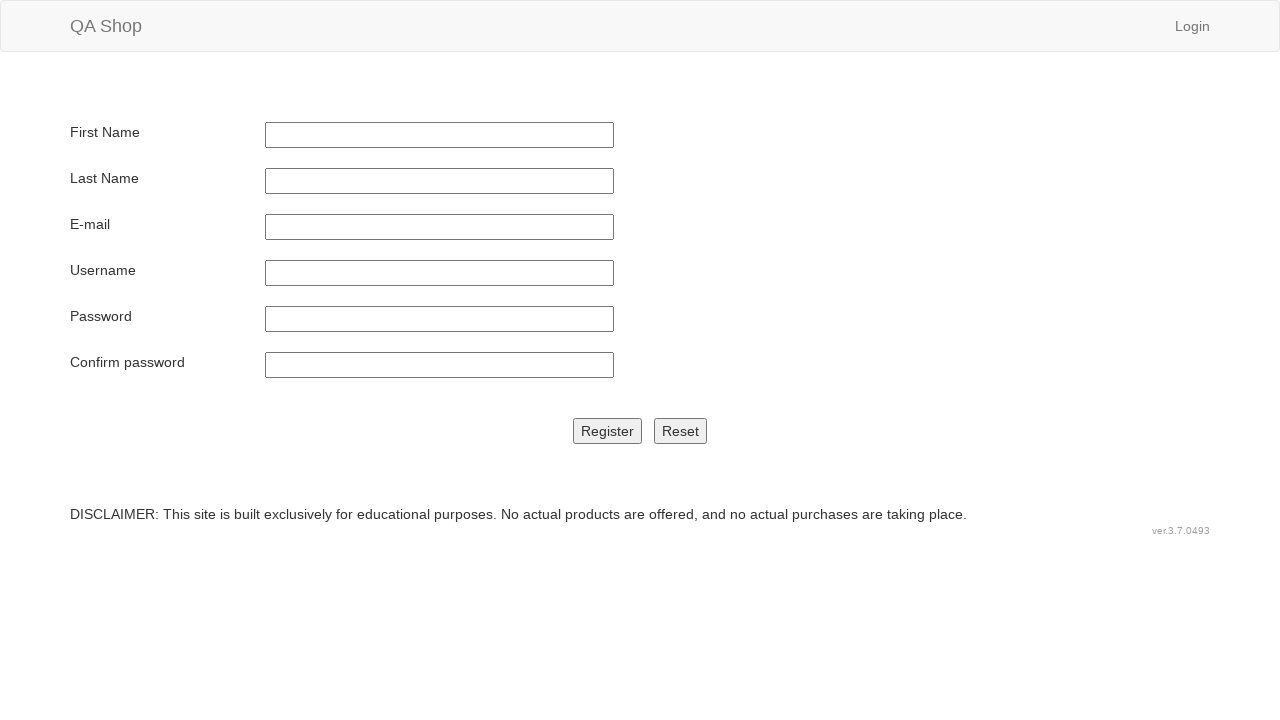

Verified registration button has 'Register' value attribute
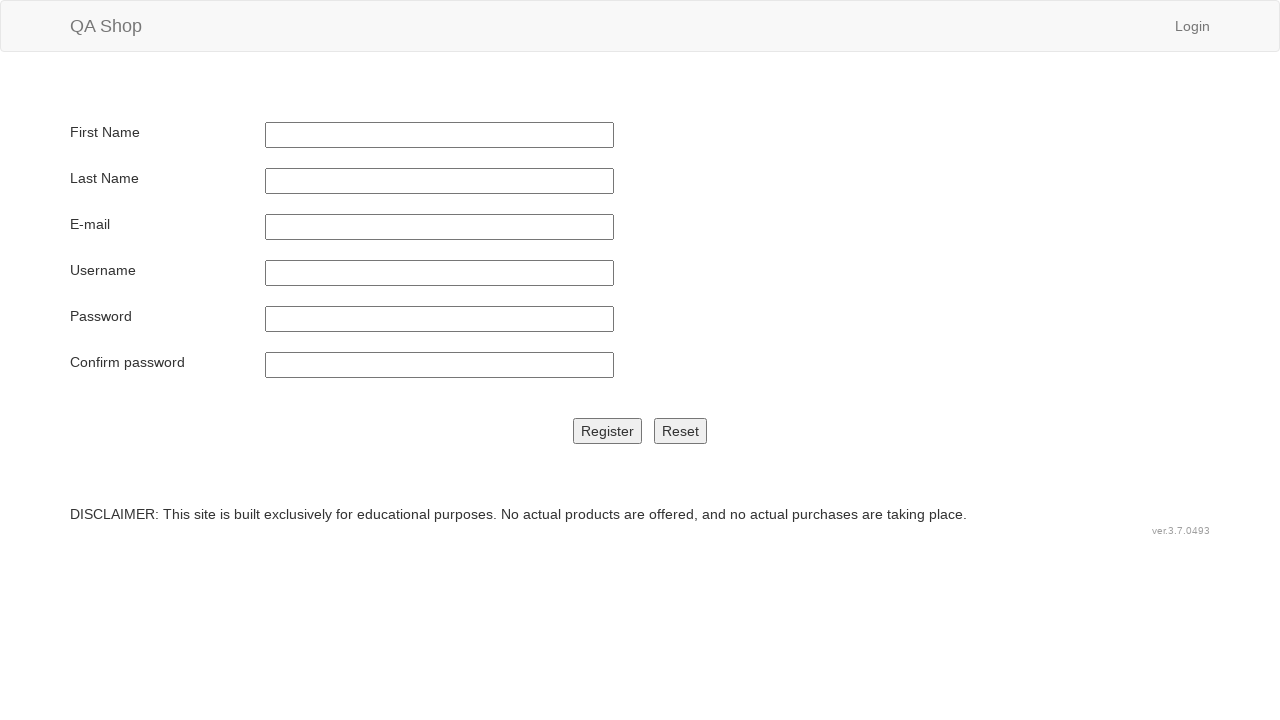

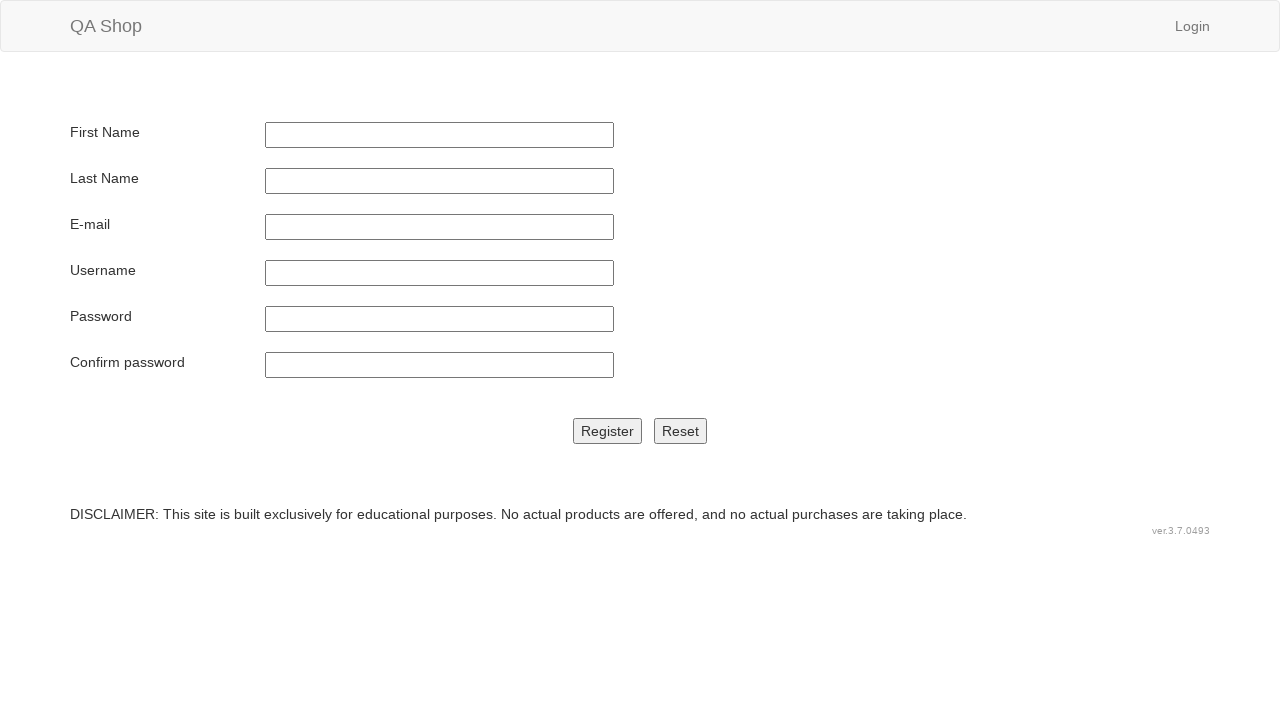